Tests the text box form by entering a full name, submitting the form, and verifying the output displays the entered name

Starting URL: https://demoqa.com/text-box

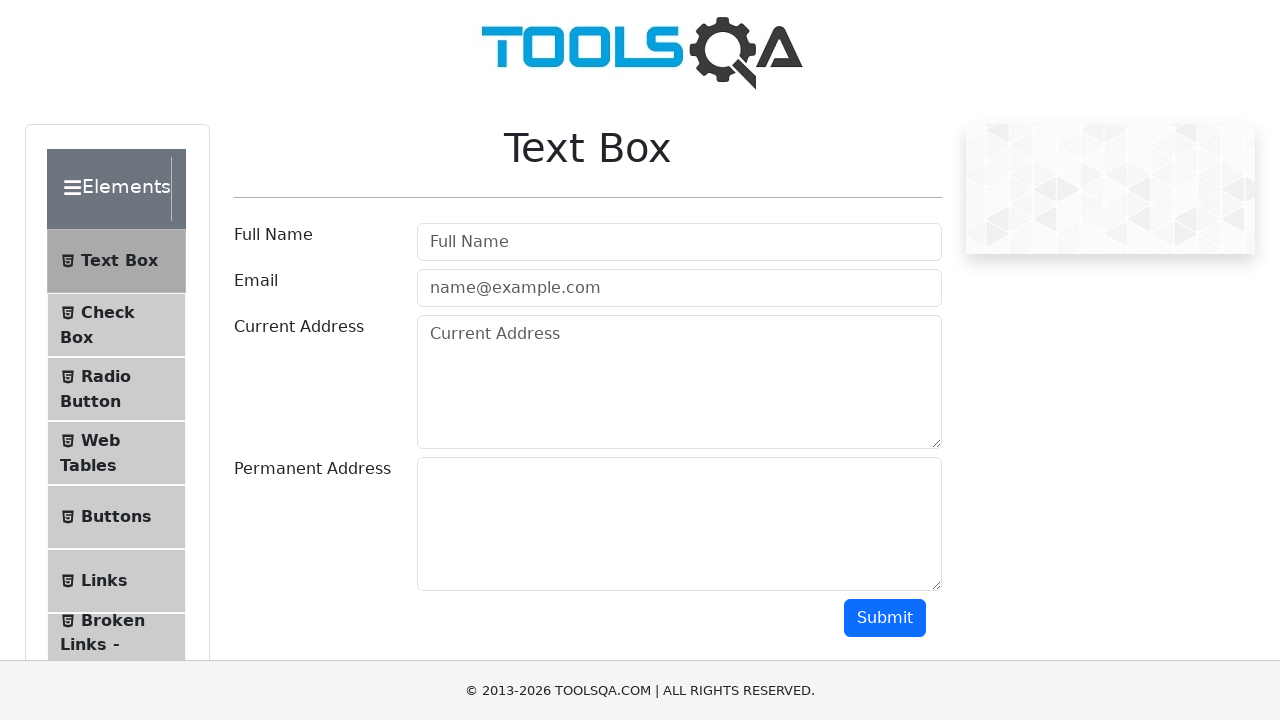

Filled full name field with 'Harry Potter' on #userName
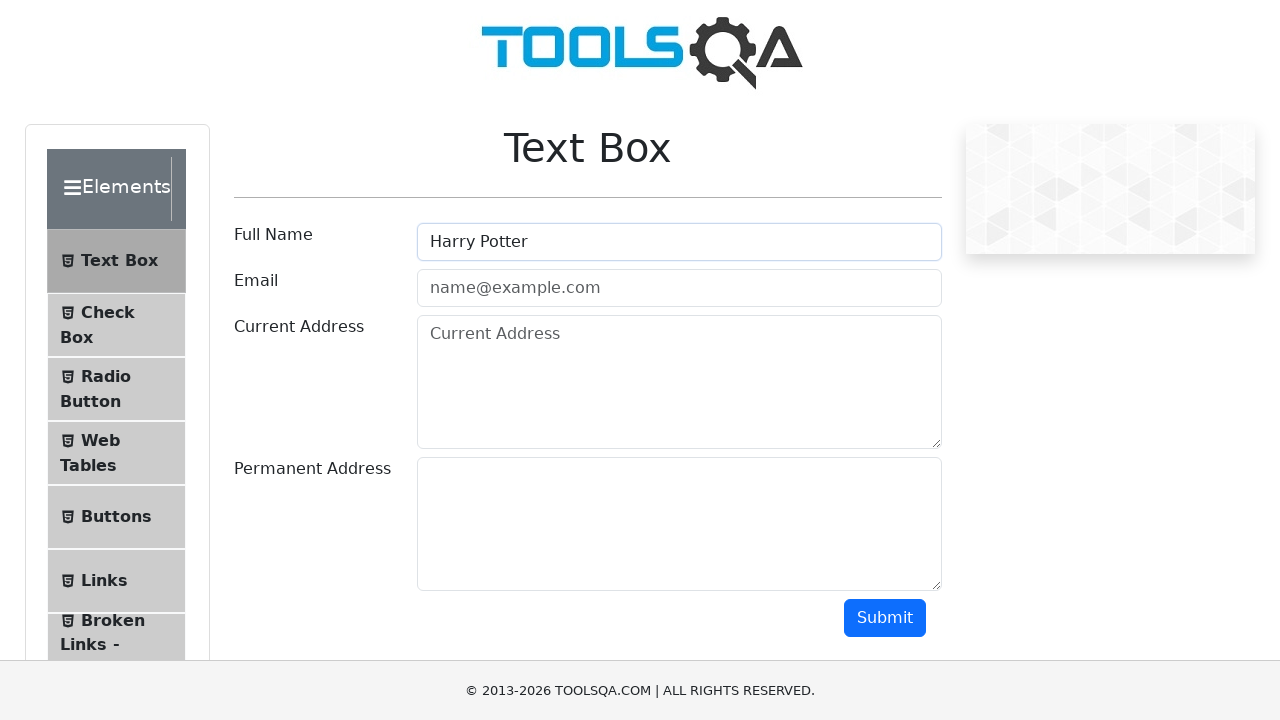

Clicked the submit button at (885, 618) on #submit
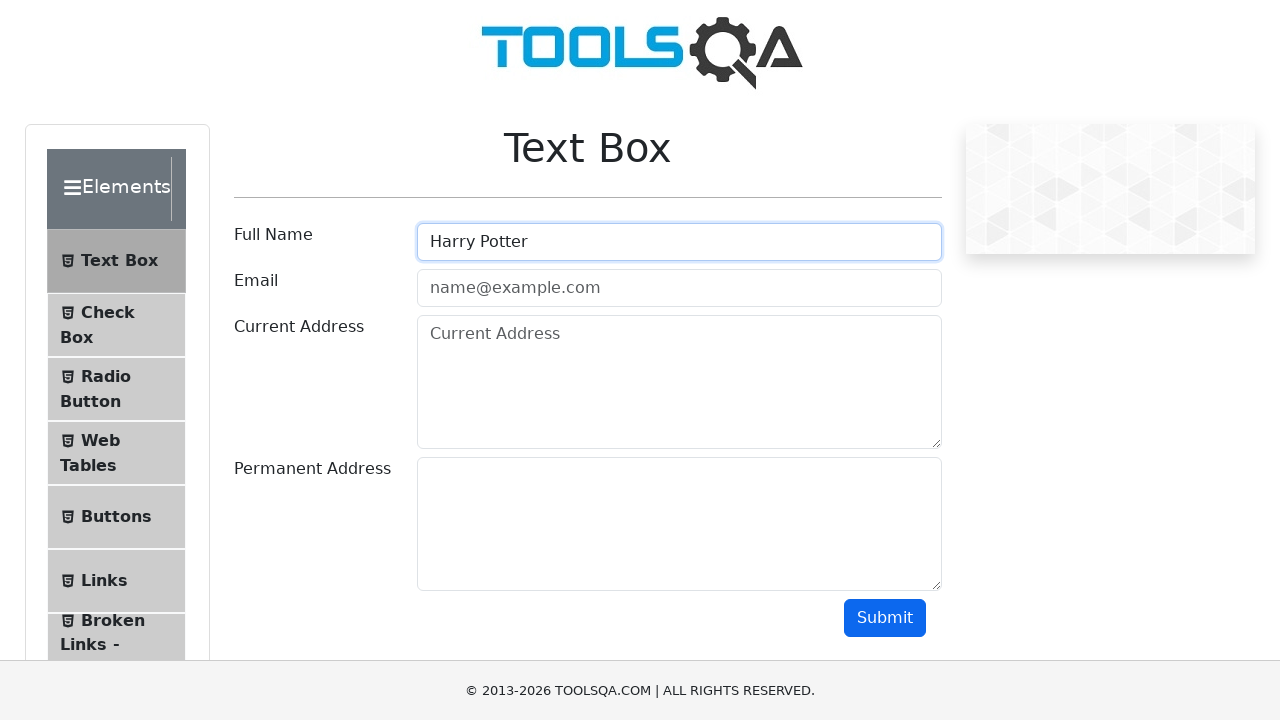

Output section loaded
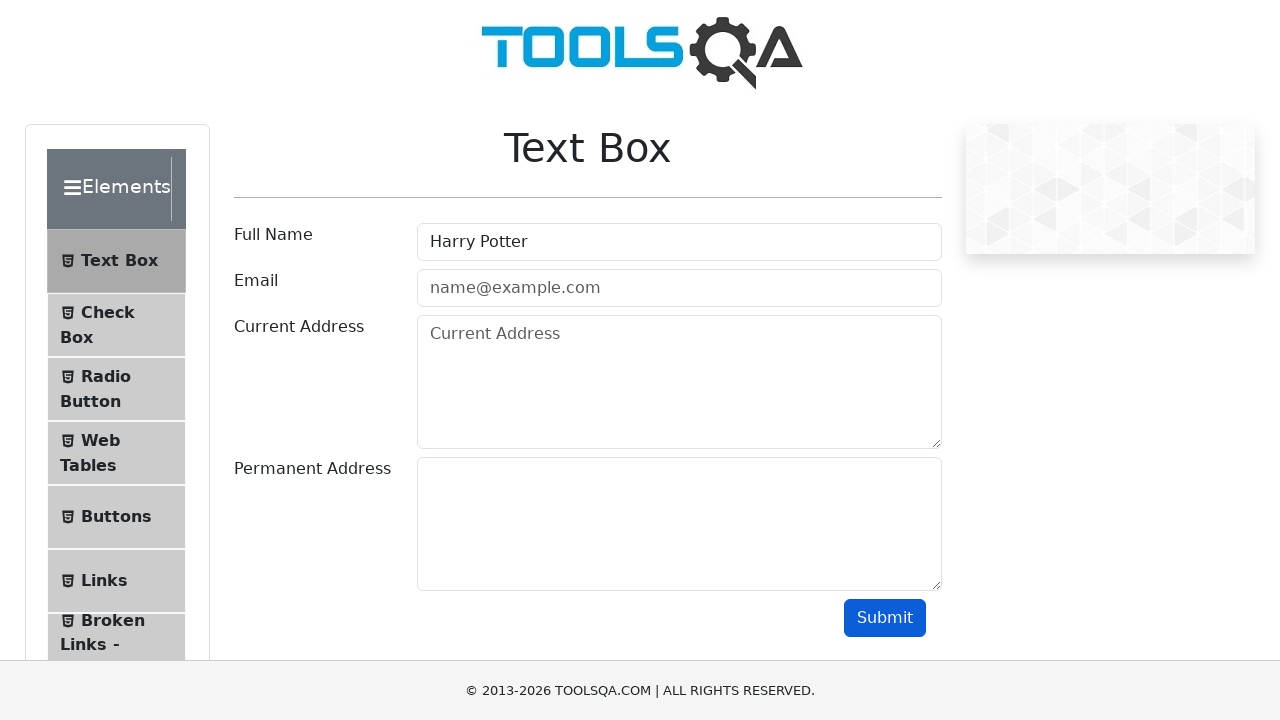

Retrieved the output name text content
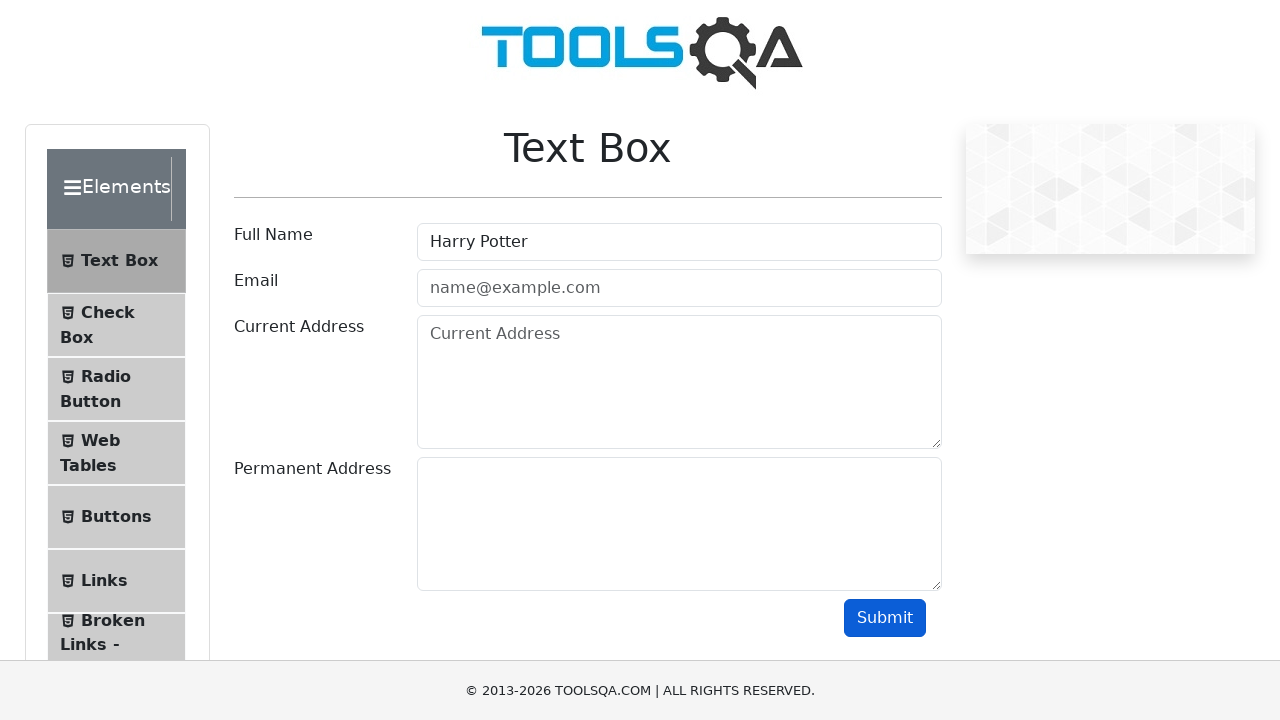

Verified that 'Harry Potter' is displayed in the output
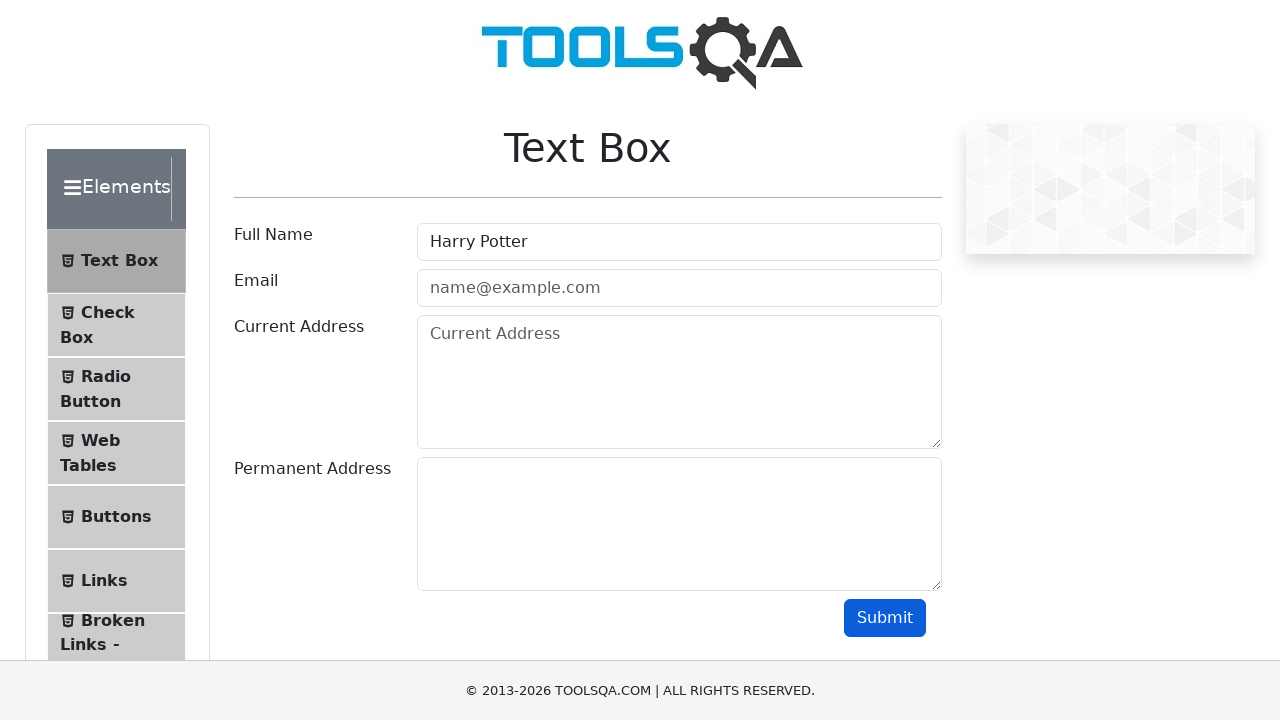

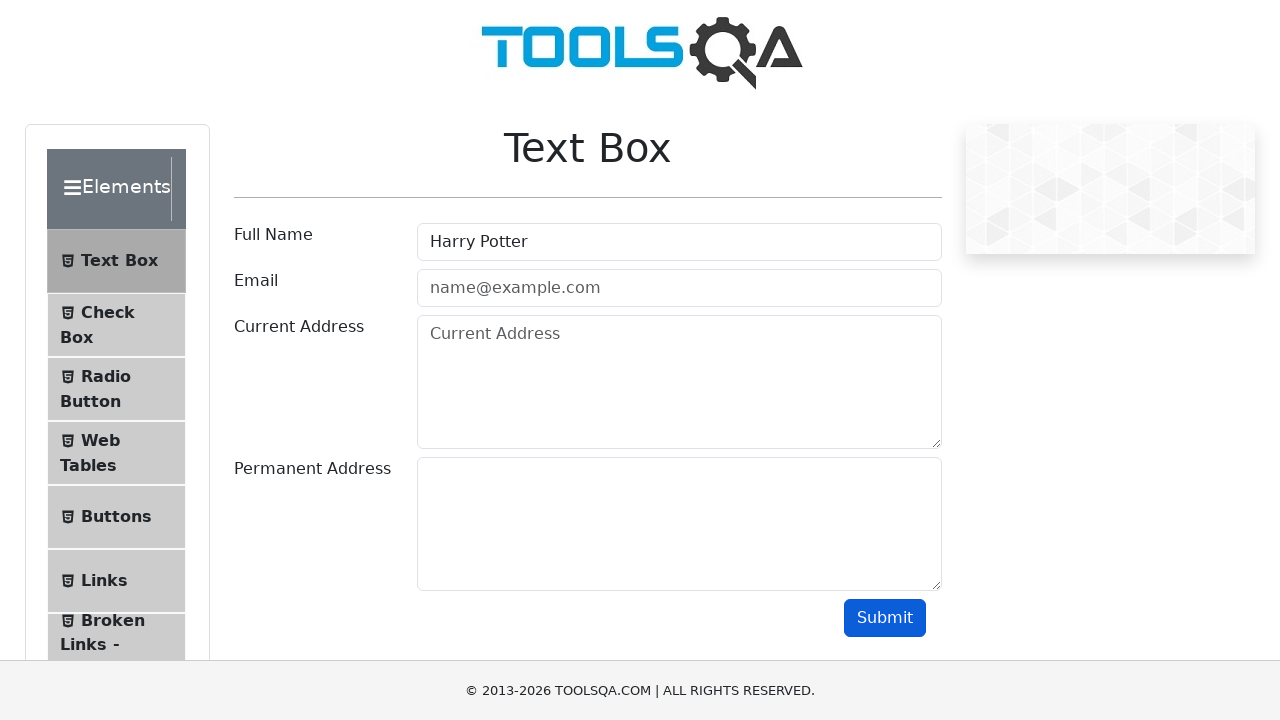